Navigates to the Demoblaze website and verifies that product listings with names and prices are displayed on the page

Starting URL: https://www.demoblaze.com/

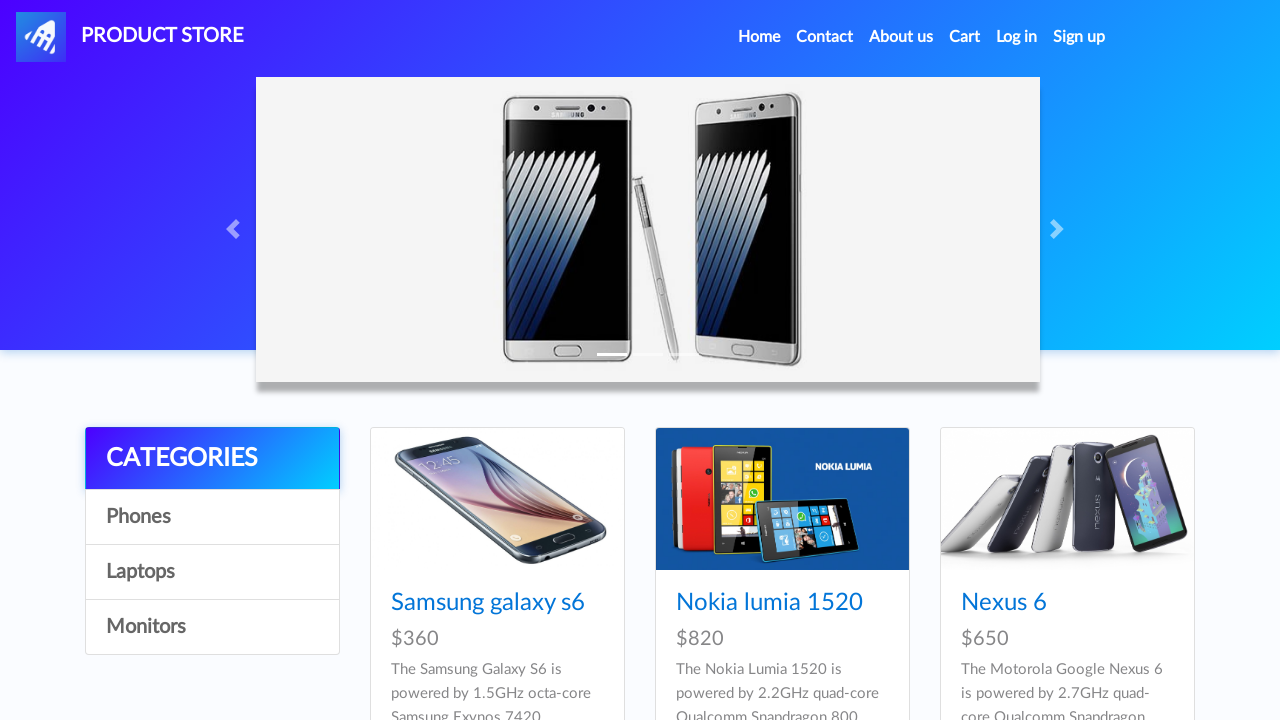

Navigated to Demoblaze website
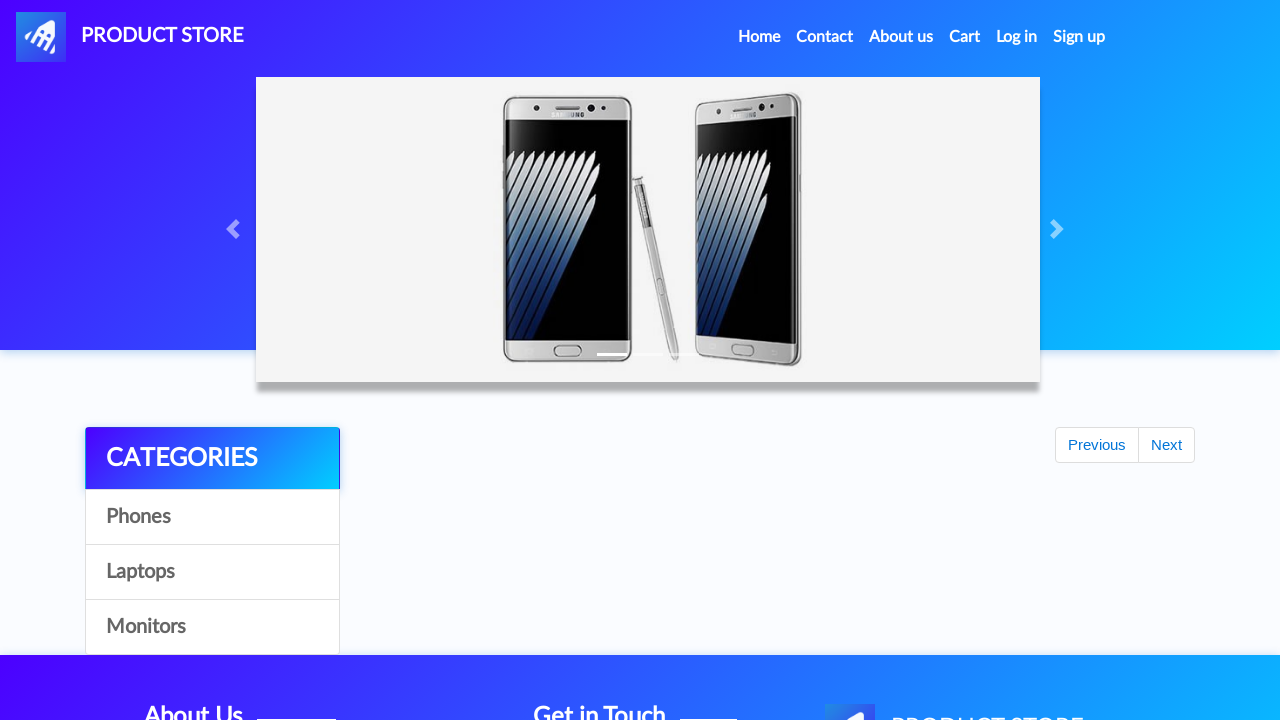

Product listings loaded on the page
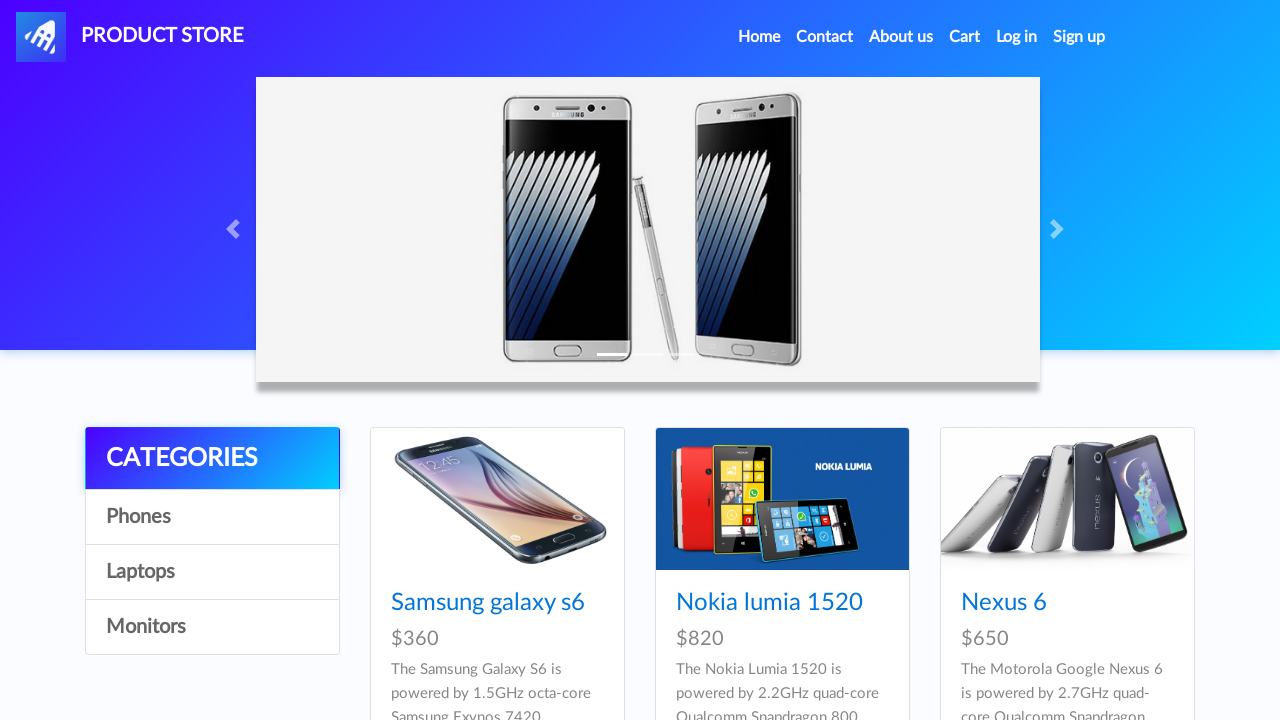

Retrieved all device names from product listings
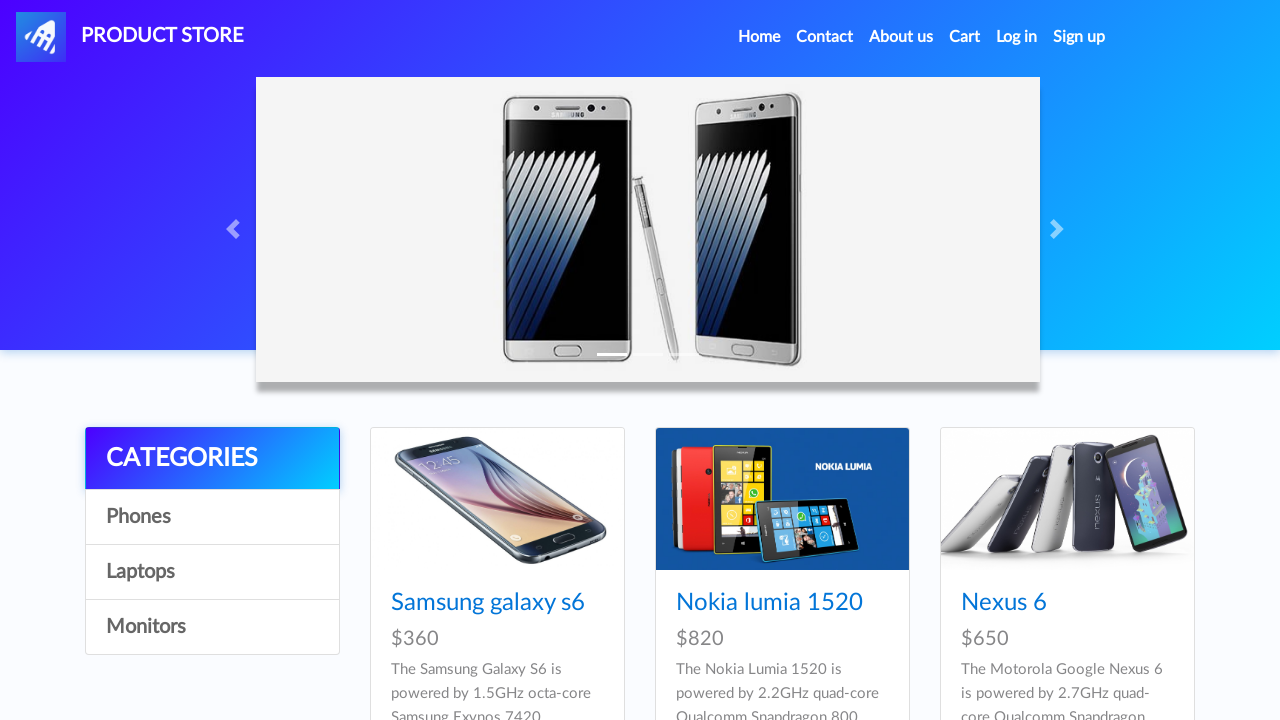

Retrieved all device prices from product listings
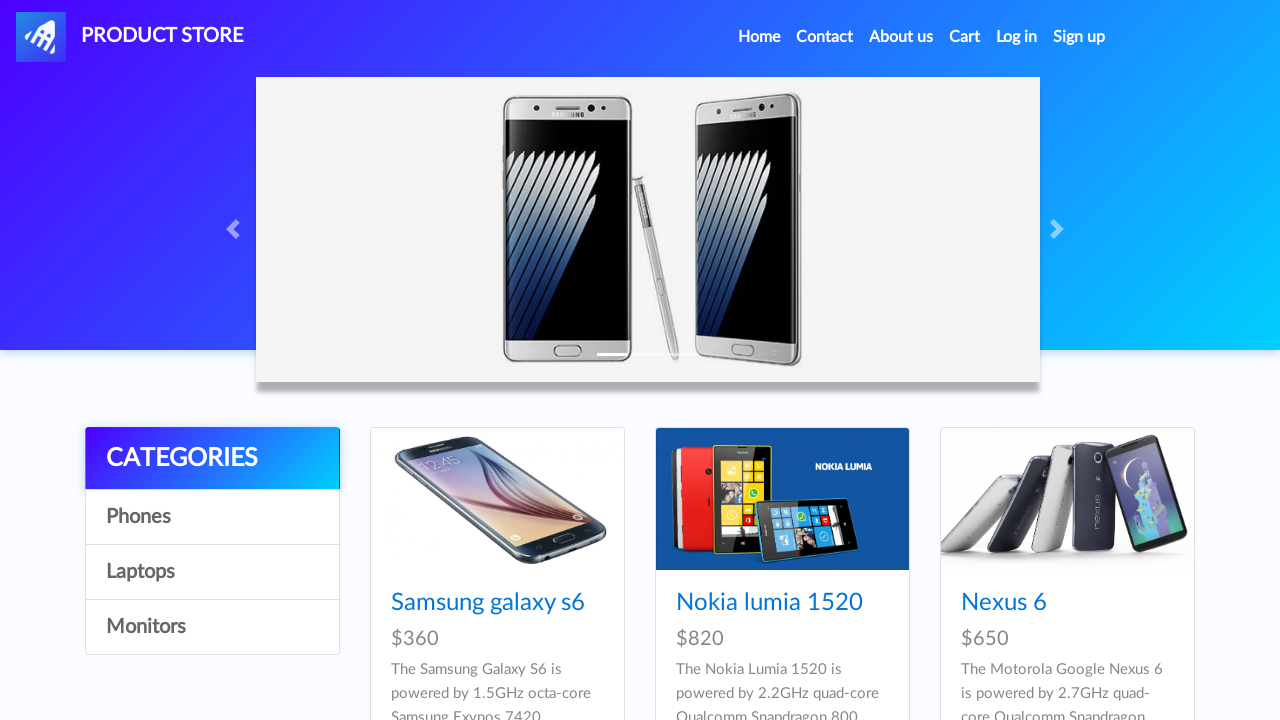

Verified that device names are present (count: 9)
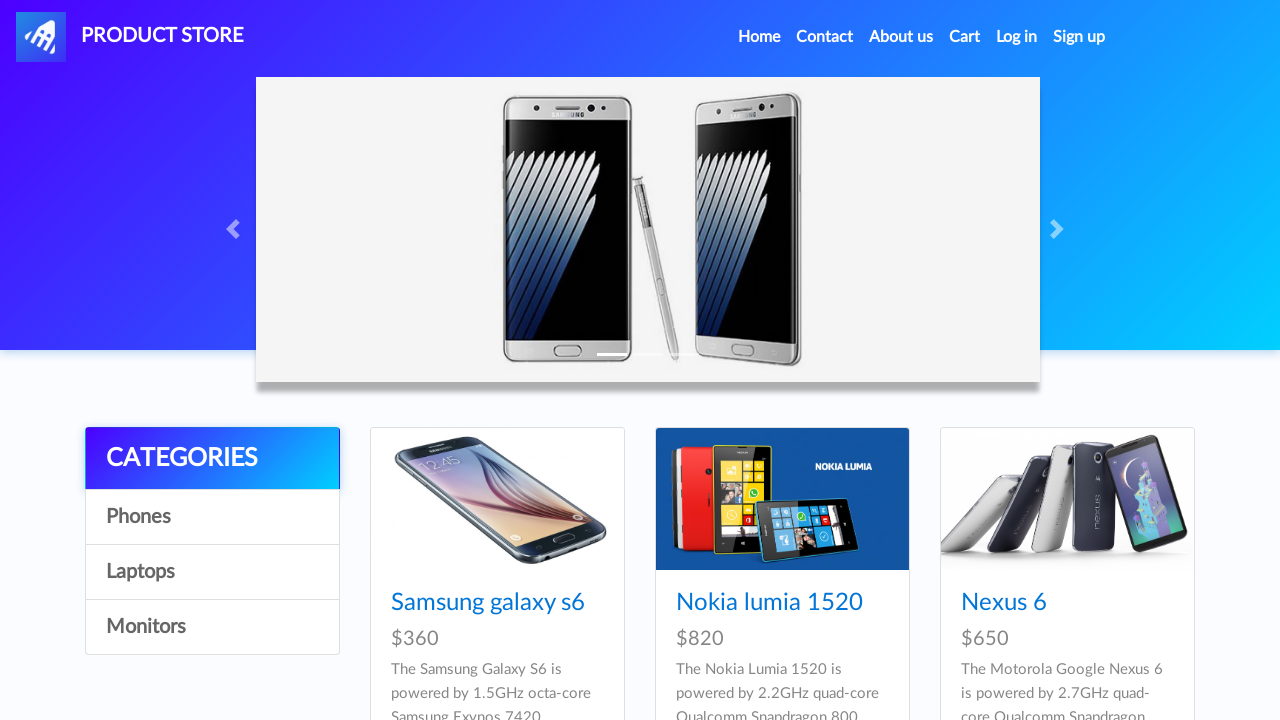

Verified that device prices are present (count: 9)
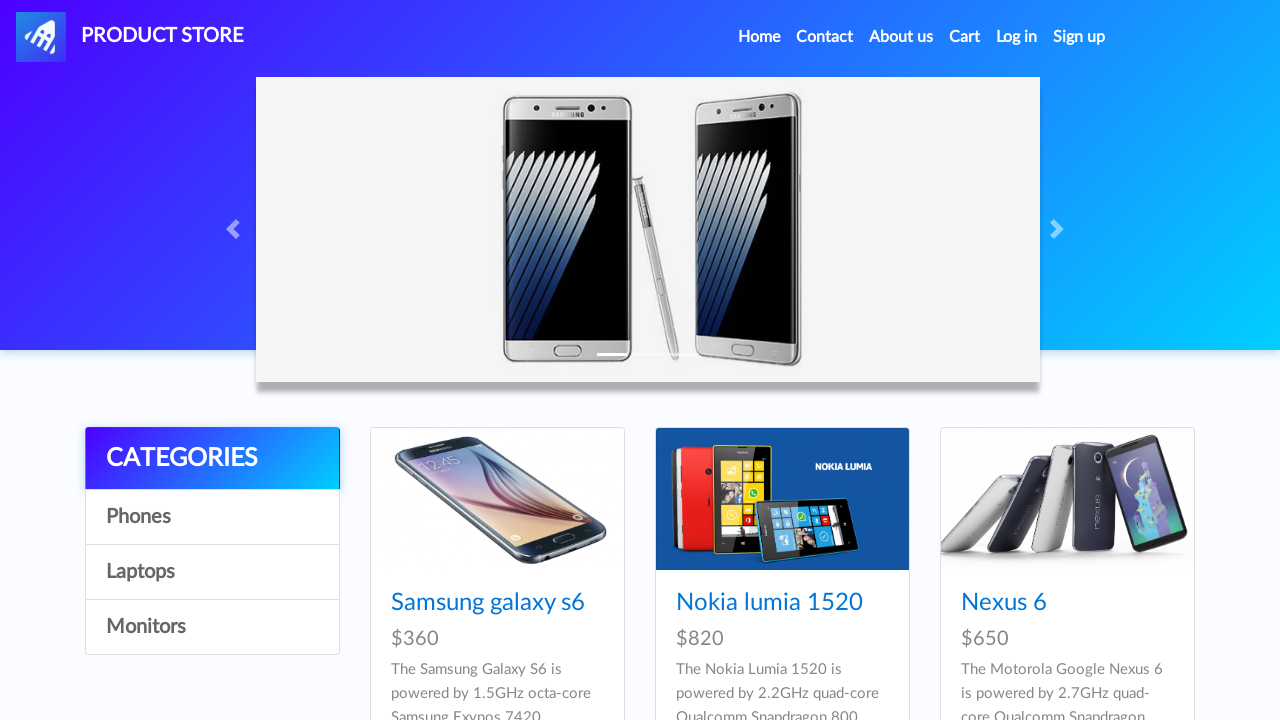

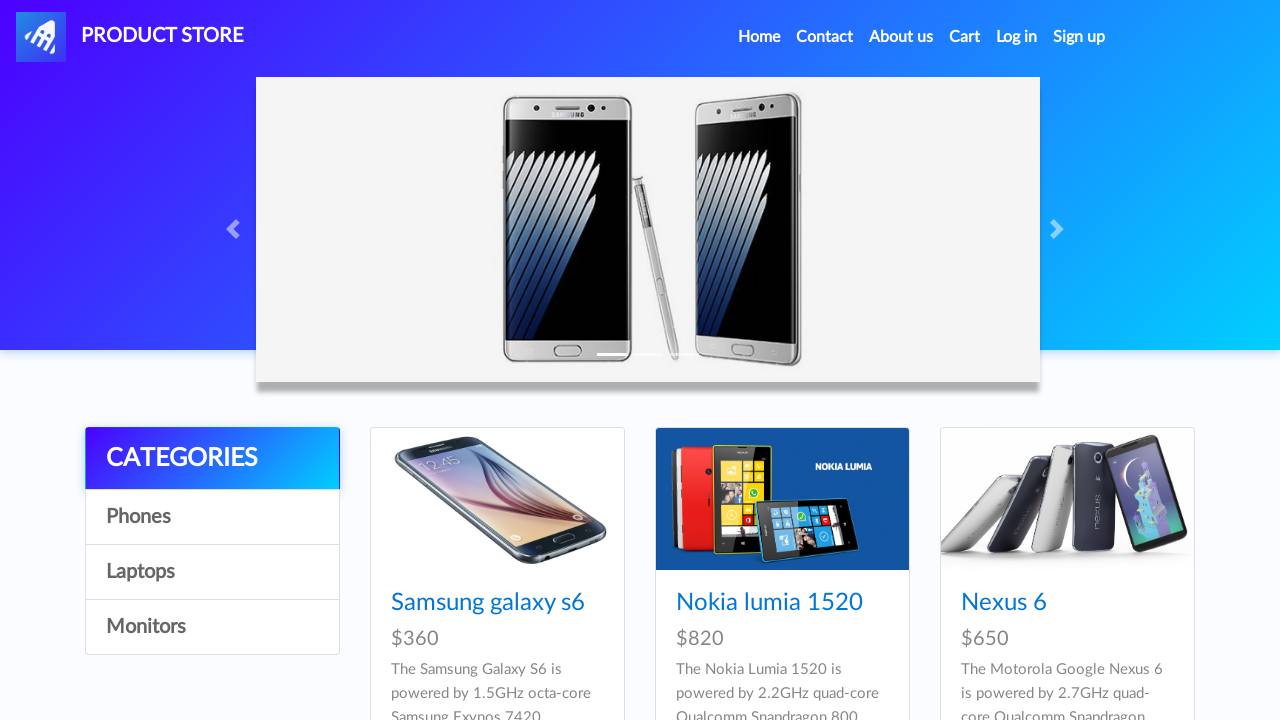